Tests triangle calculator with sides (8, 5, 5) to verify it identifies an Isosceles triangle

Starting URL: https://testpages.eviltester.com/styled/apps/triangle/triangle001.html

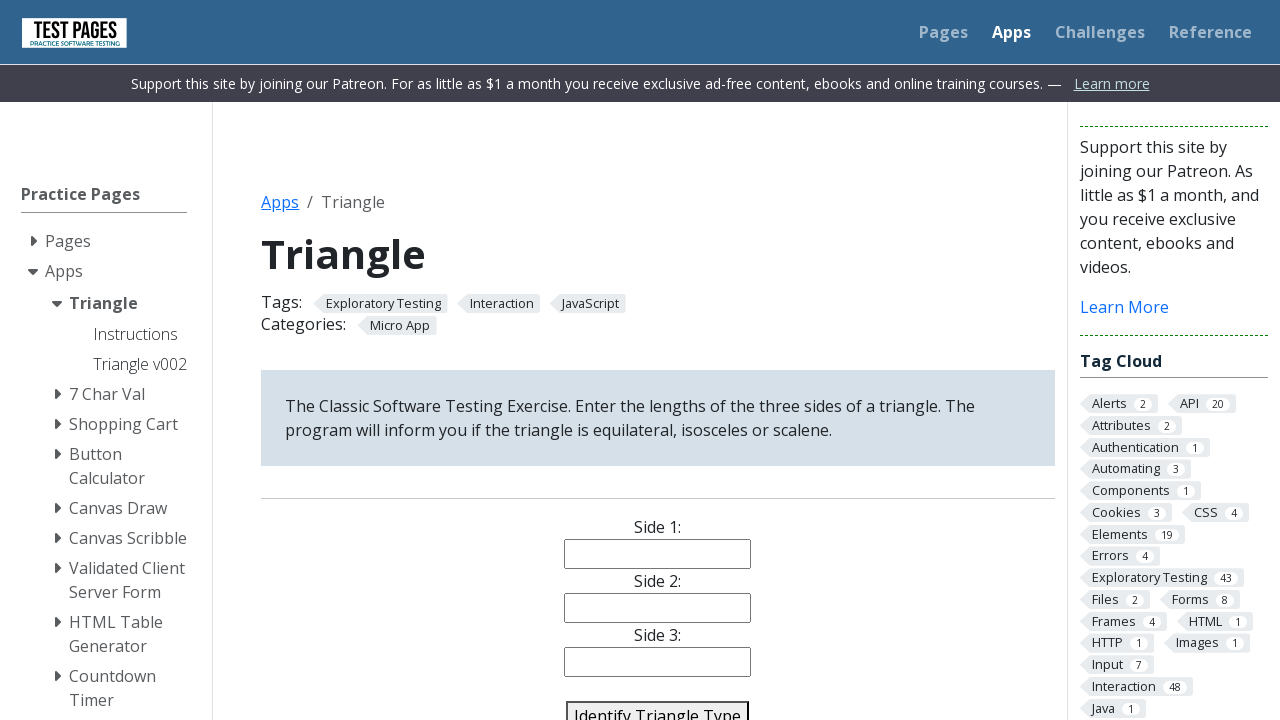

Filled side1 field with '8' on #side1
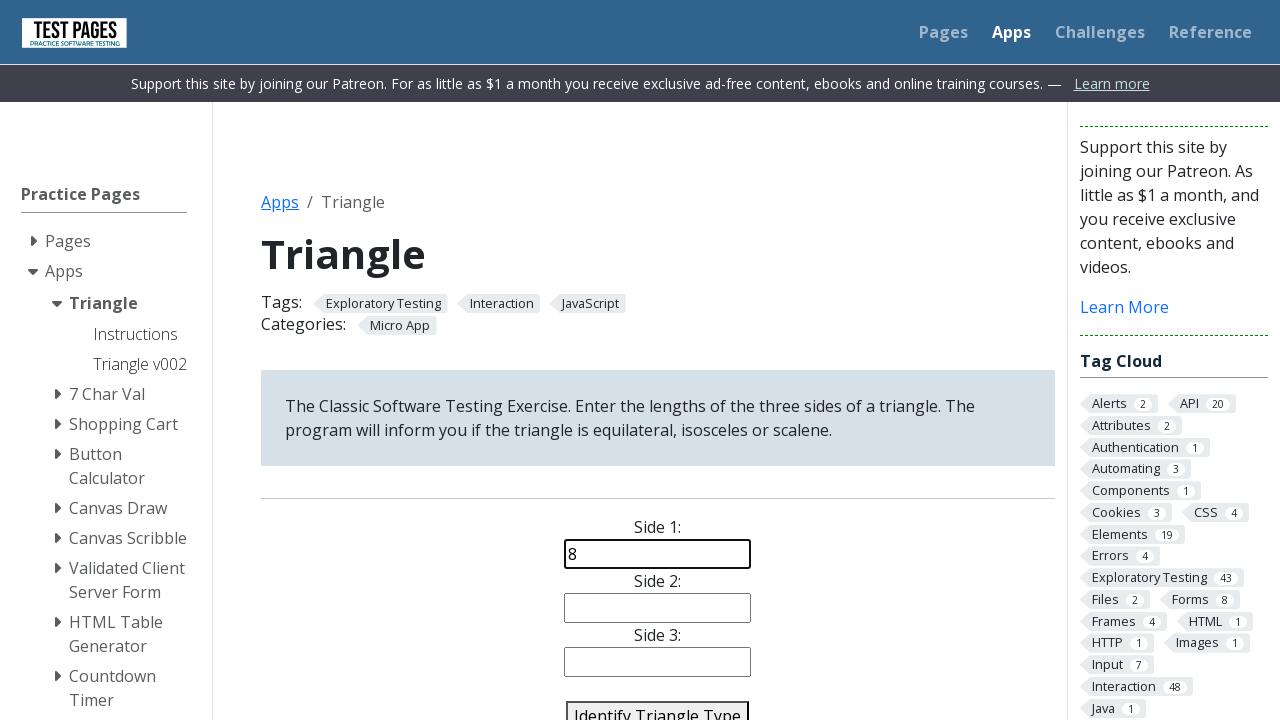

Filled side2 field with '5' on #side2
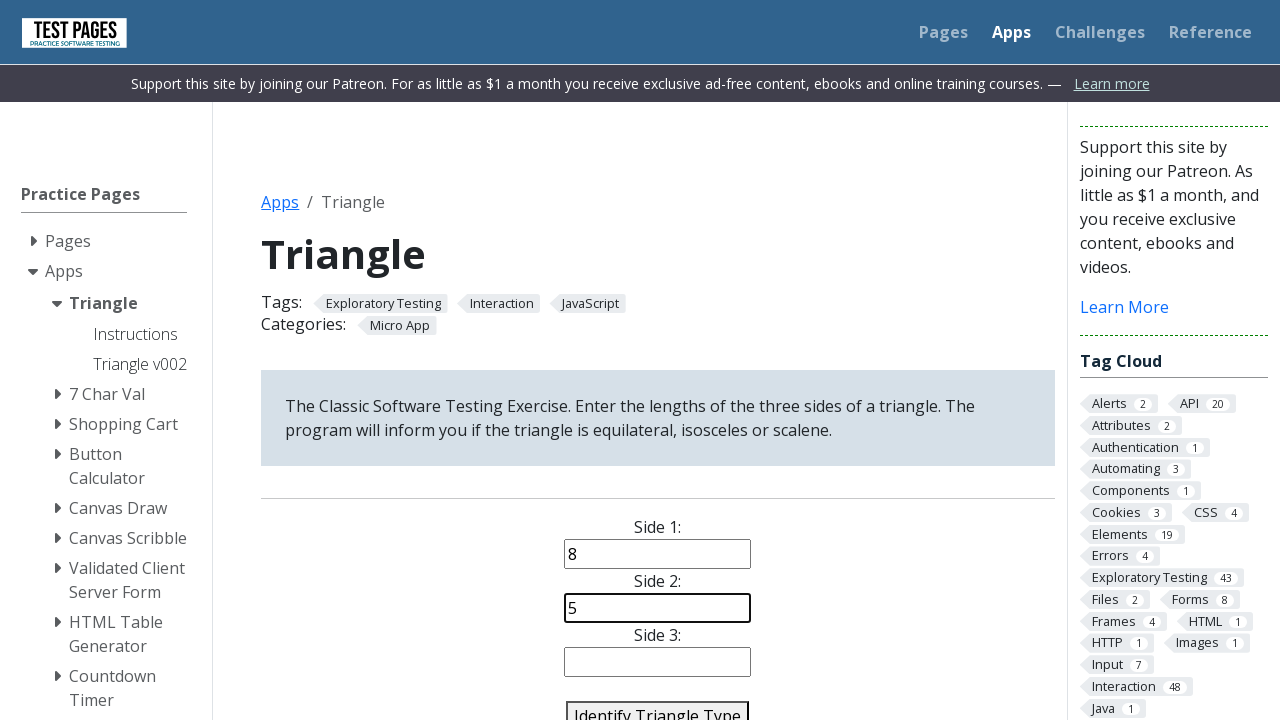

Filled side3 field with '5' on #side3
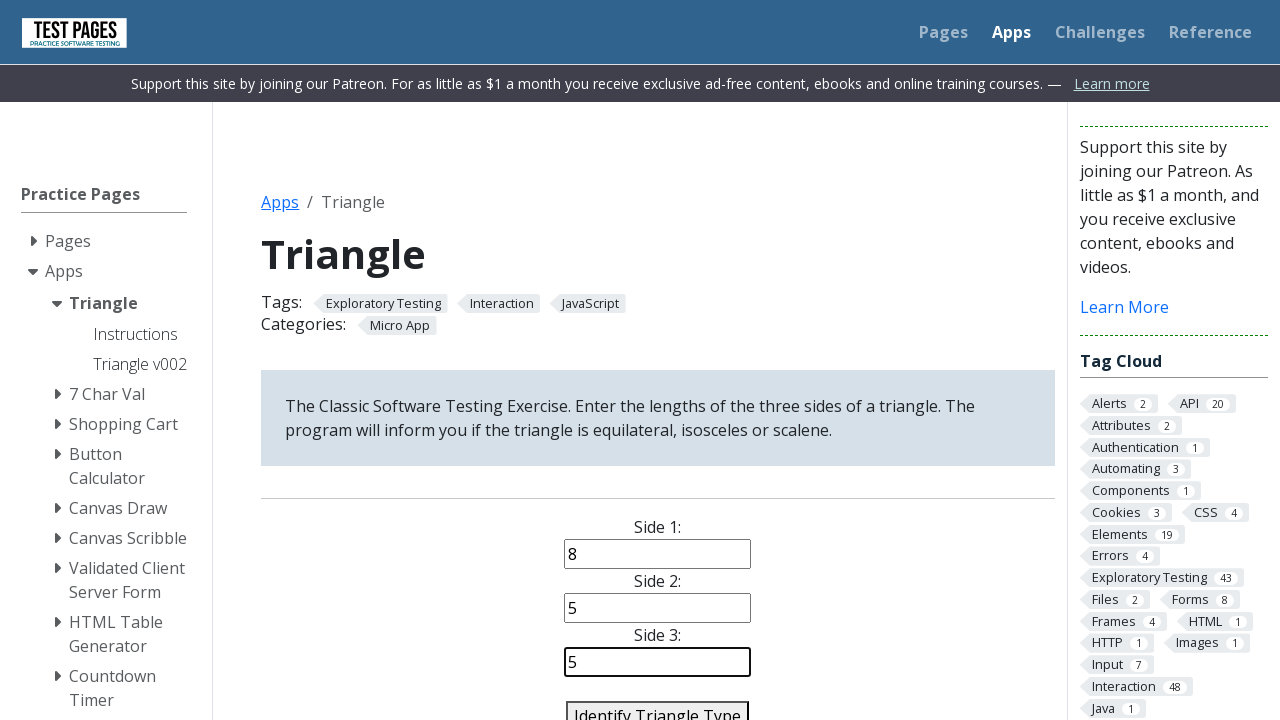

Clicked identify button to analyze triangle at (658, 705) on #identify-triangle-action
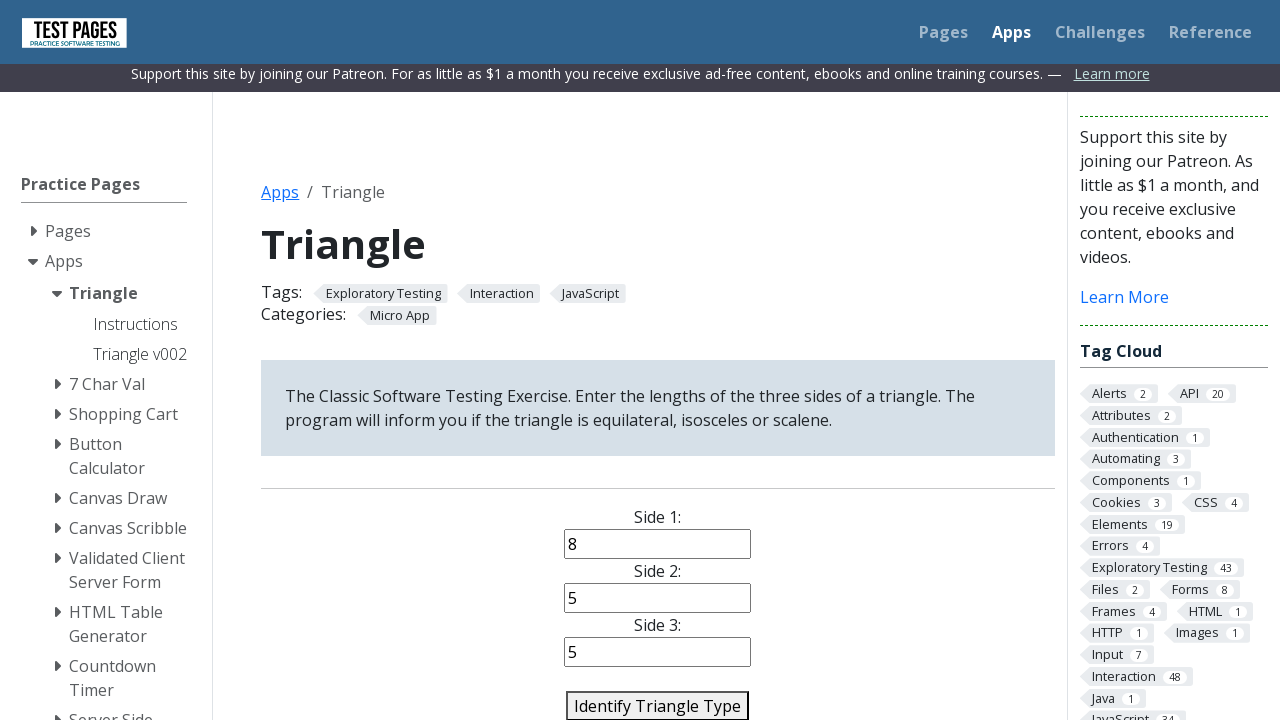

Retrieved triangle type result text
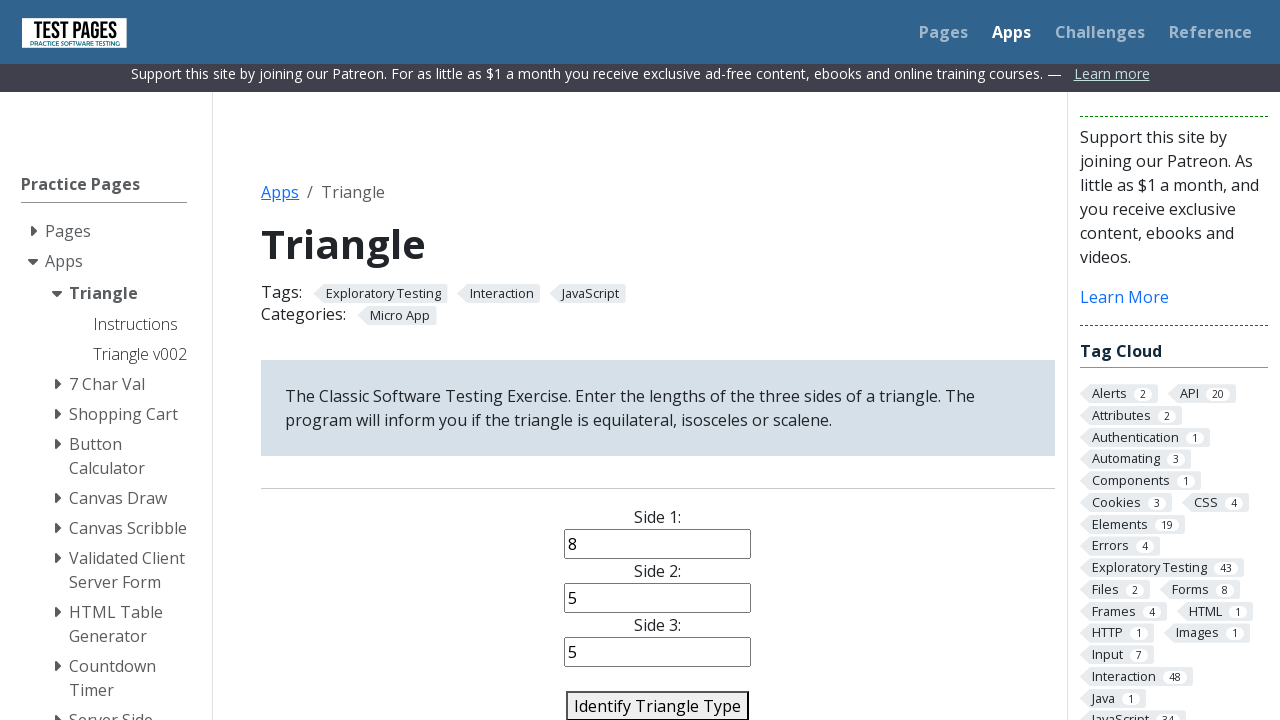

Verified triangle type is 'Isosceles'
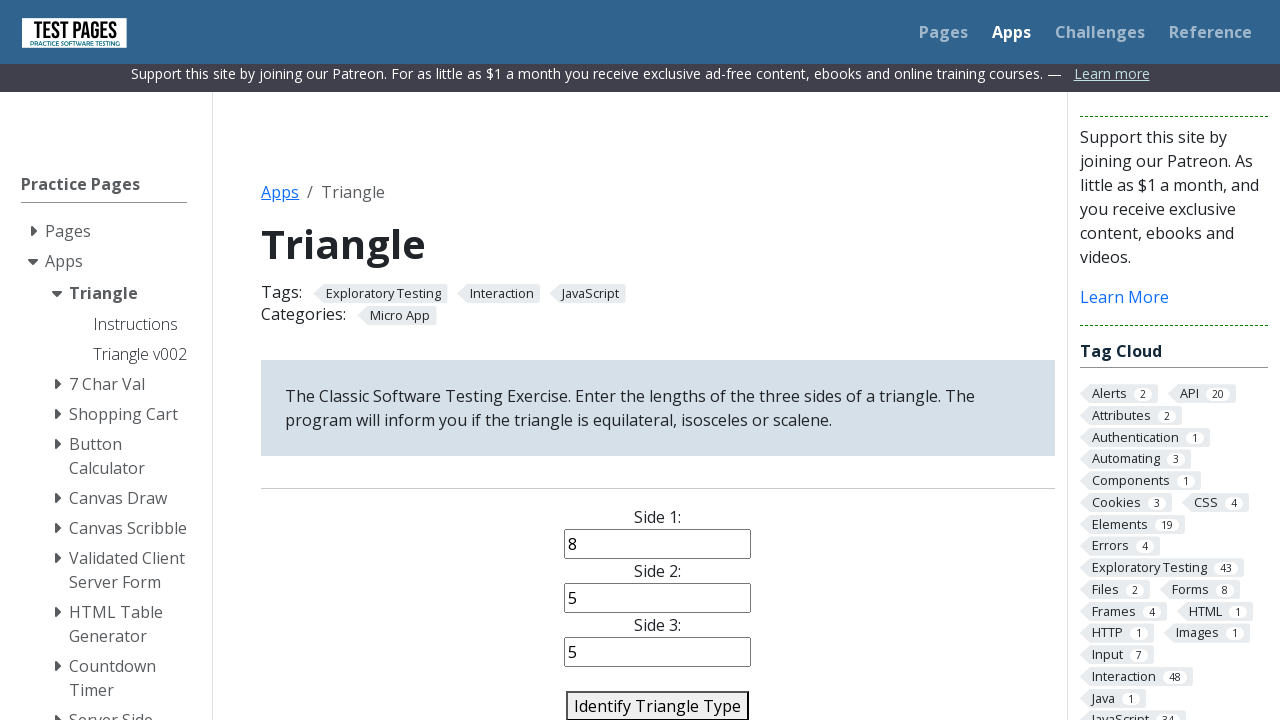

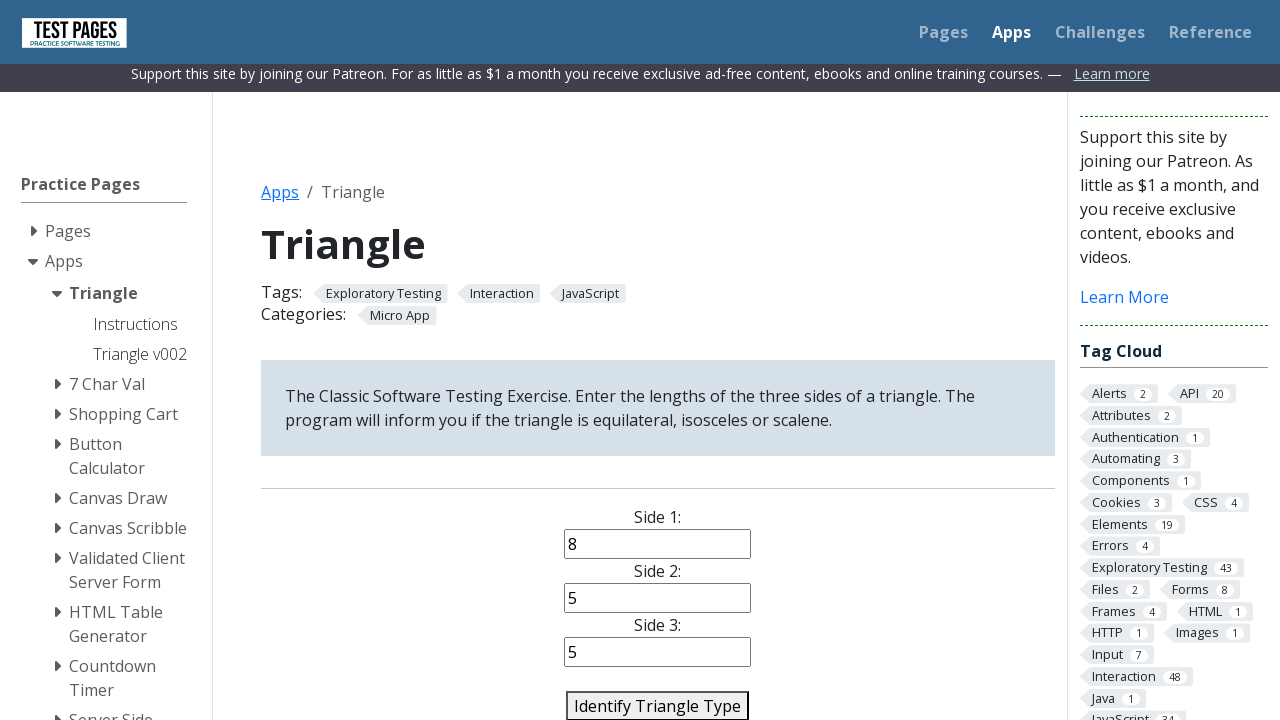